Tests a registration form by filling in first name, last name, and email fields, submitting the form, and verifying the success message is displayed.

Starting URL: http://suninjuly.github.io/registration1.html

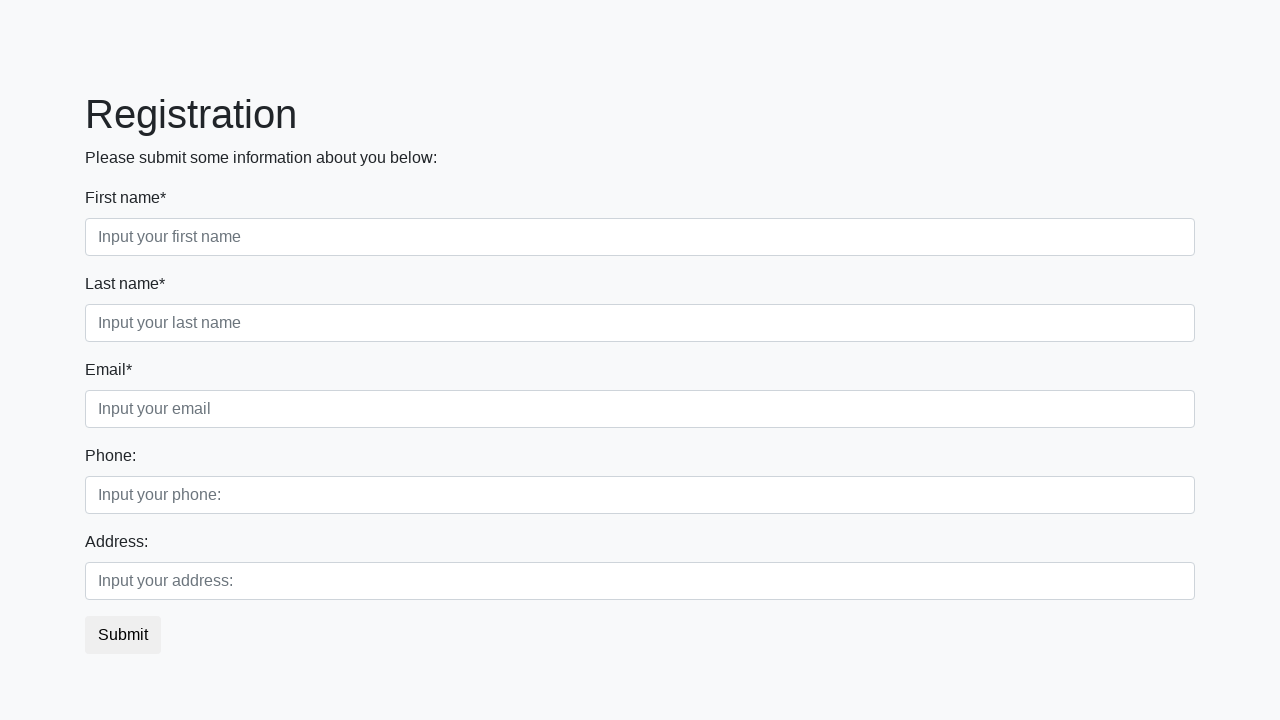

Filled first name field with 'Ivan' on [placeholder="Input your first name"]
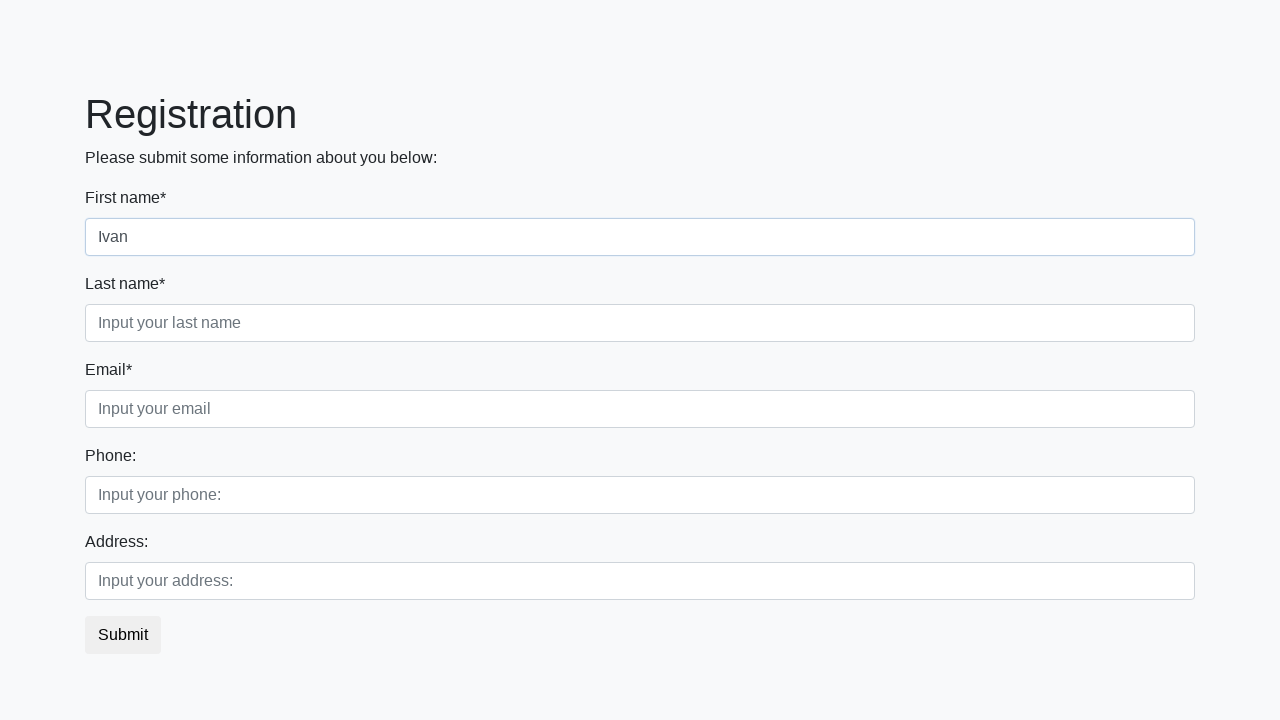

Filled last name field with 'Petrov' on [placeholder="Input your last name"]
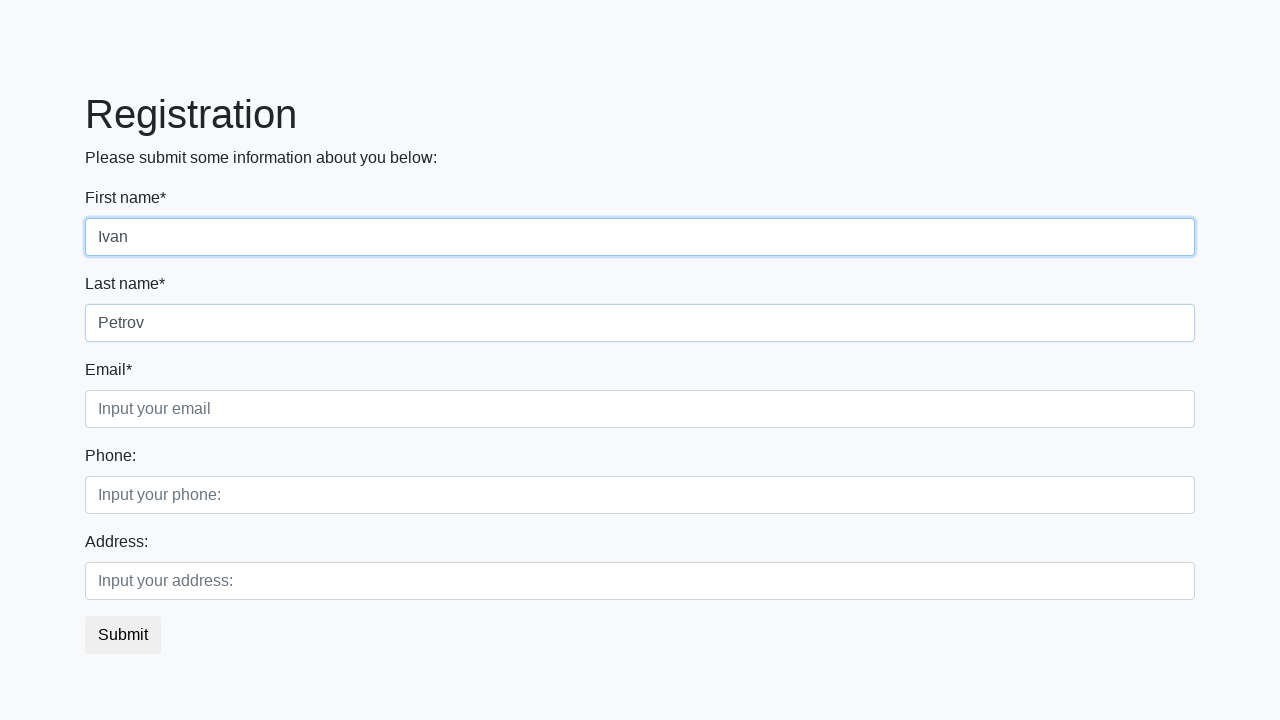

Filled email field with 'S@333' on .form-control.third
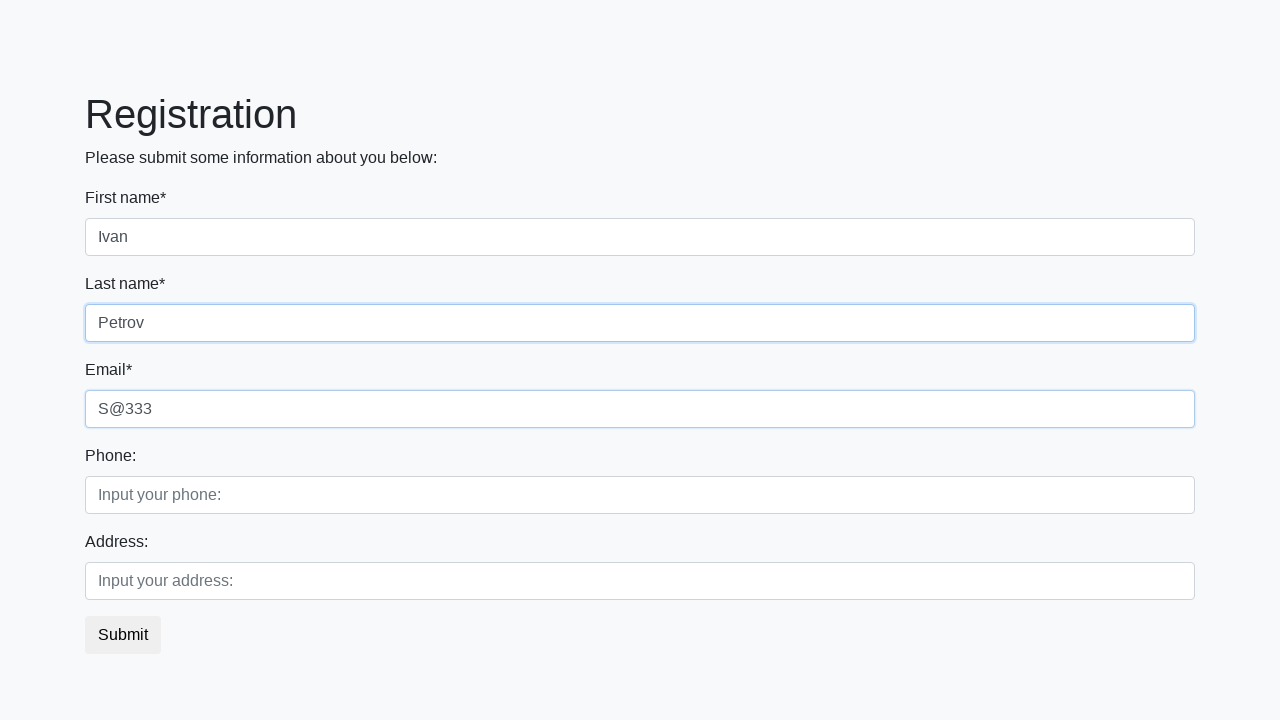

Clicked submit button to register at (123, 635) on button.btn
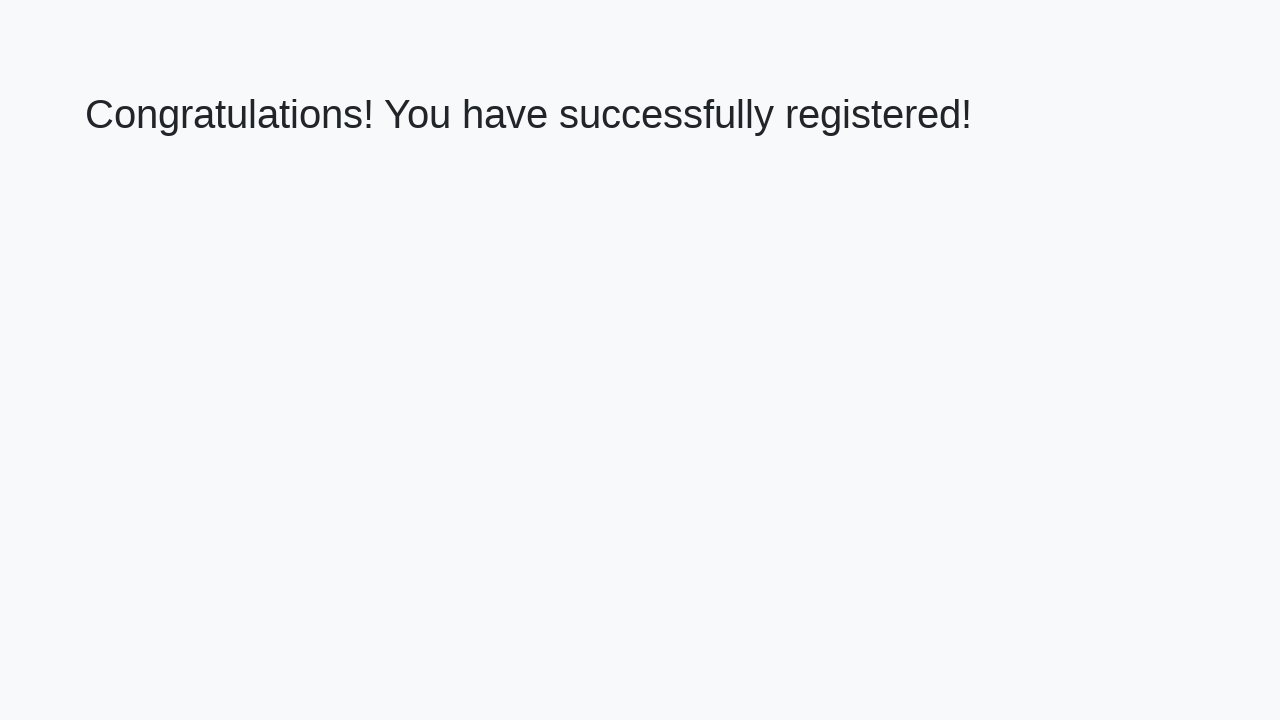

Success message header loaded
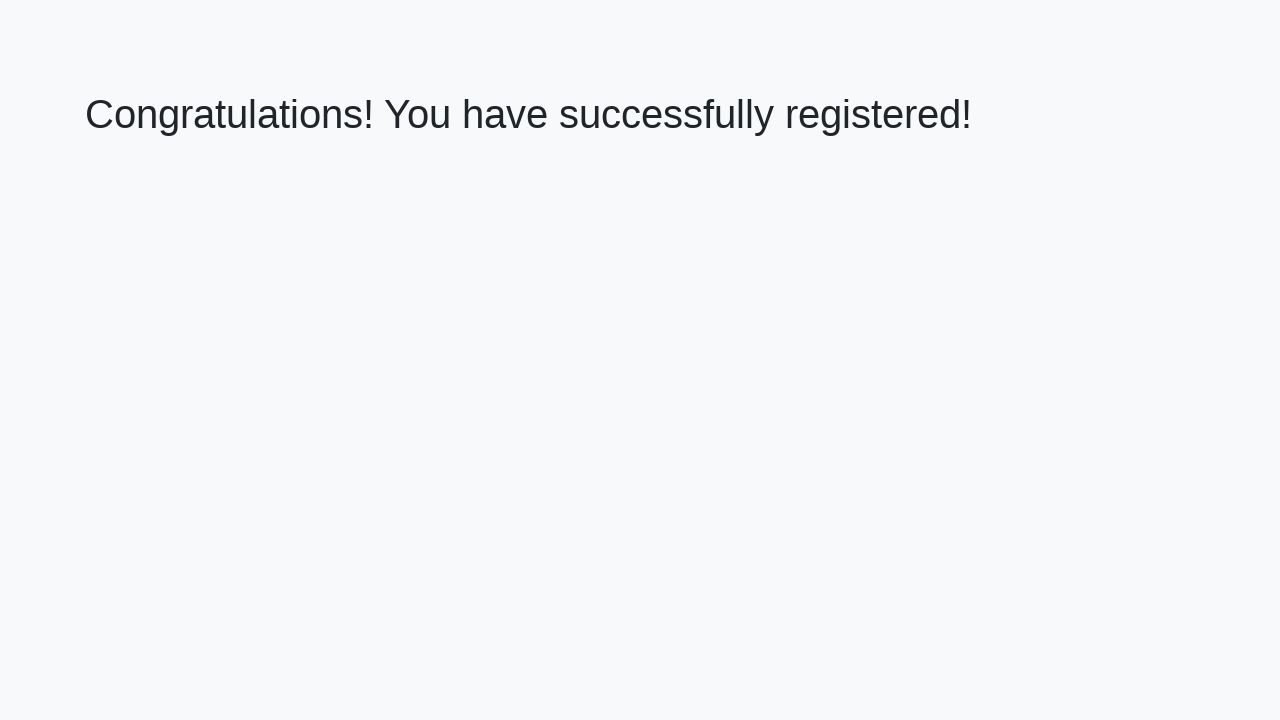

Retrieved success message text
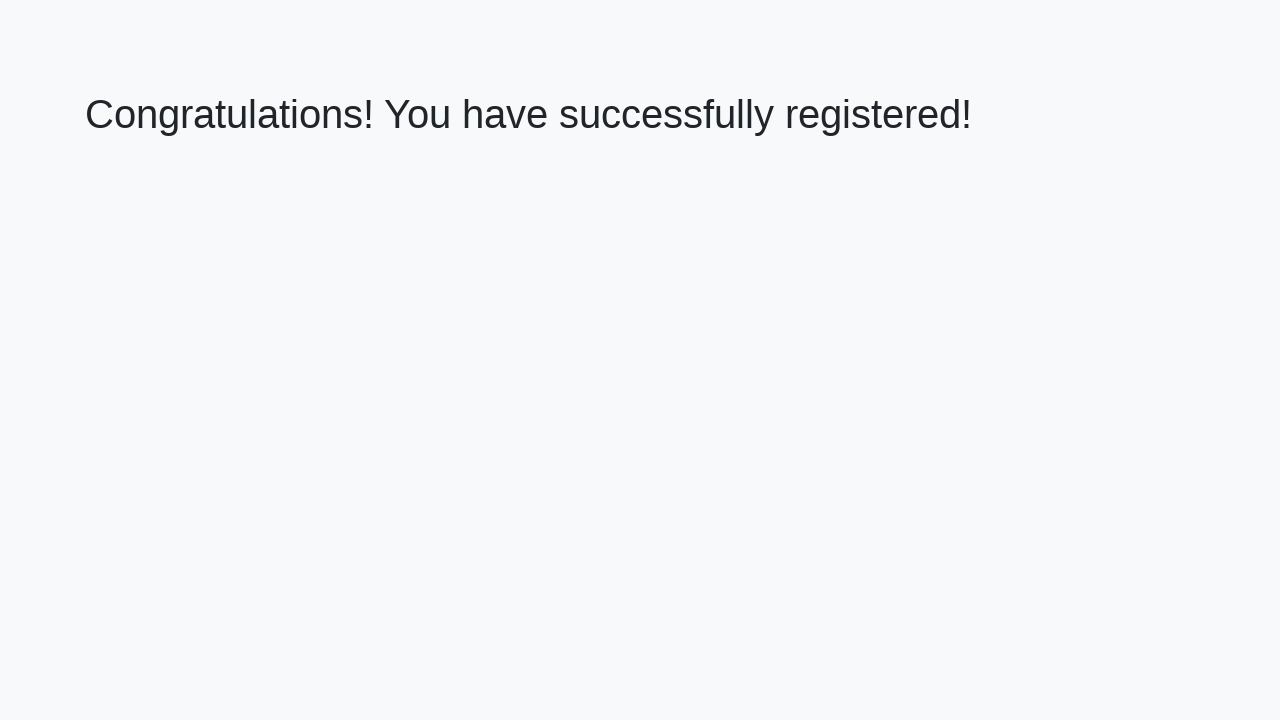

Verified success message: 'Congratulations! You have successfully registered!'
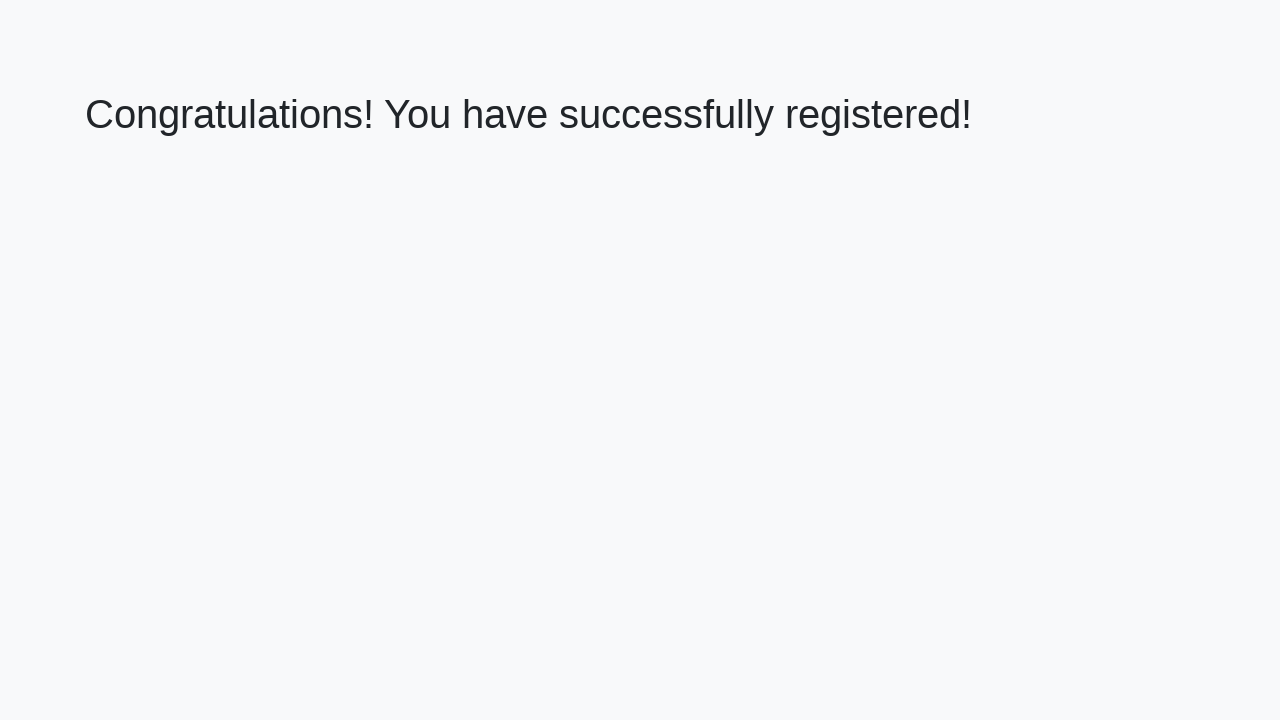

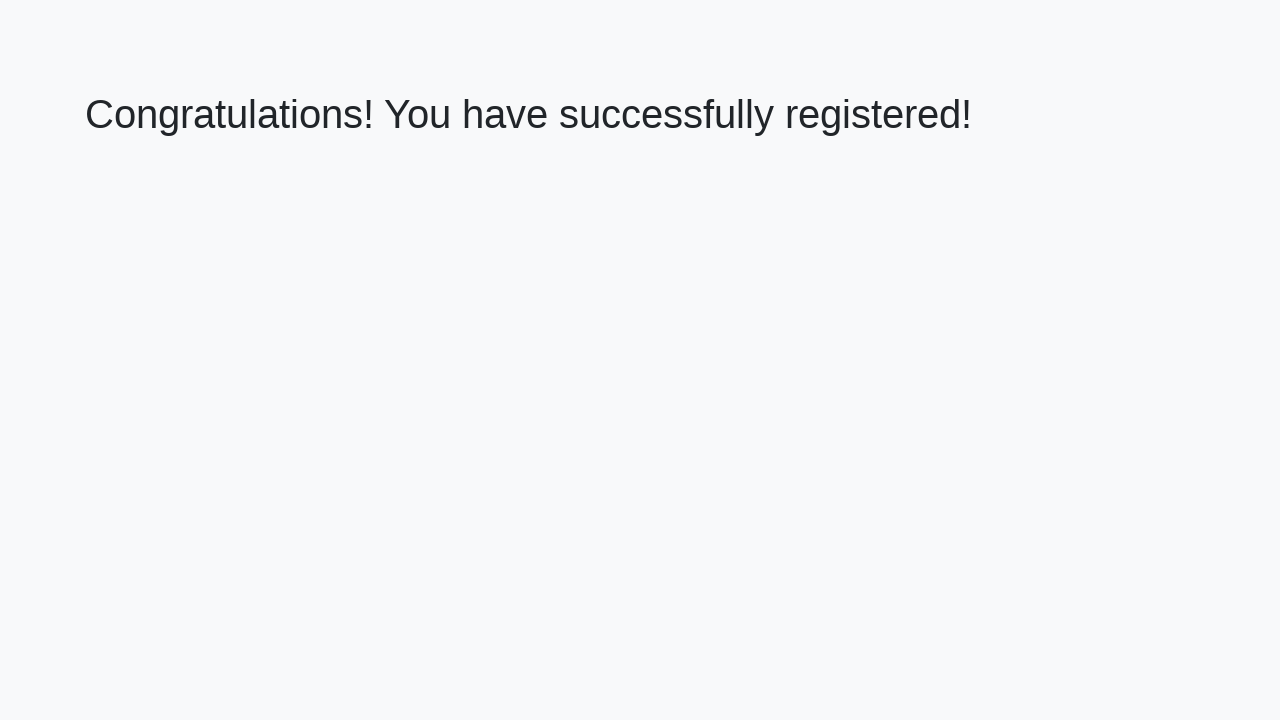